Tests checkbox functionality by checking the first checkbox, unchecking the second, and then unchecking the first checkbox

Starting URL: https://the-internet.herokuapp.com/checkboxes

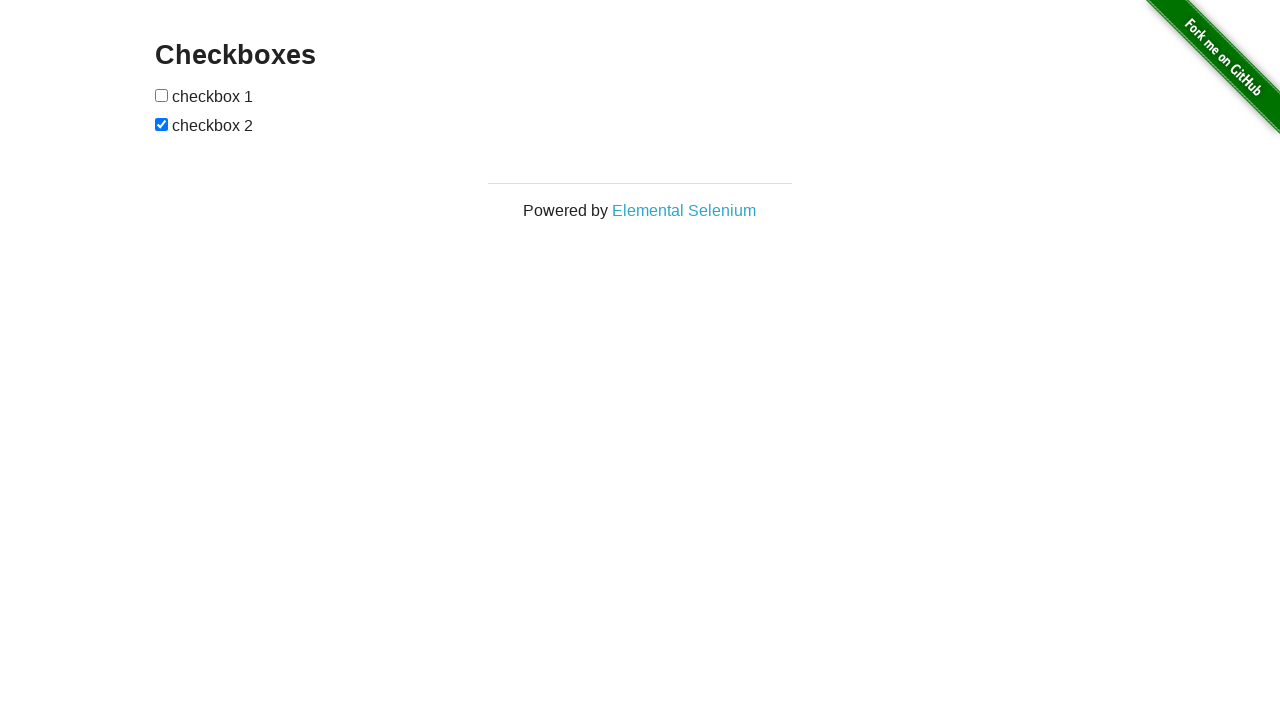

Checked the first checkbox at (162, 95) on internal:role=checkbox >> nth=0
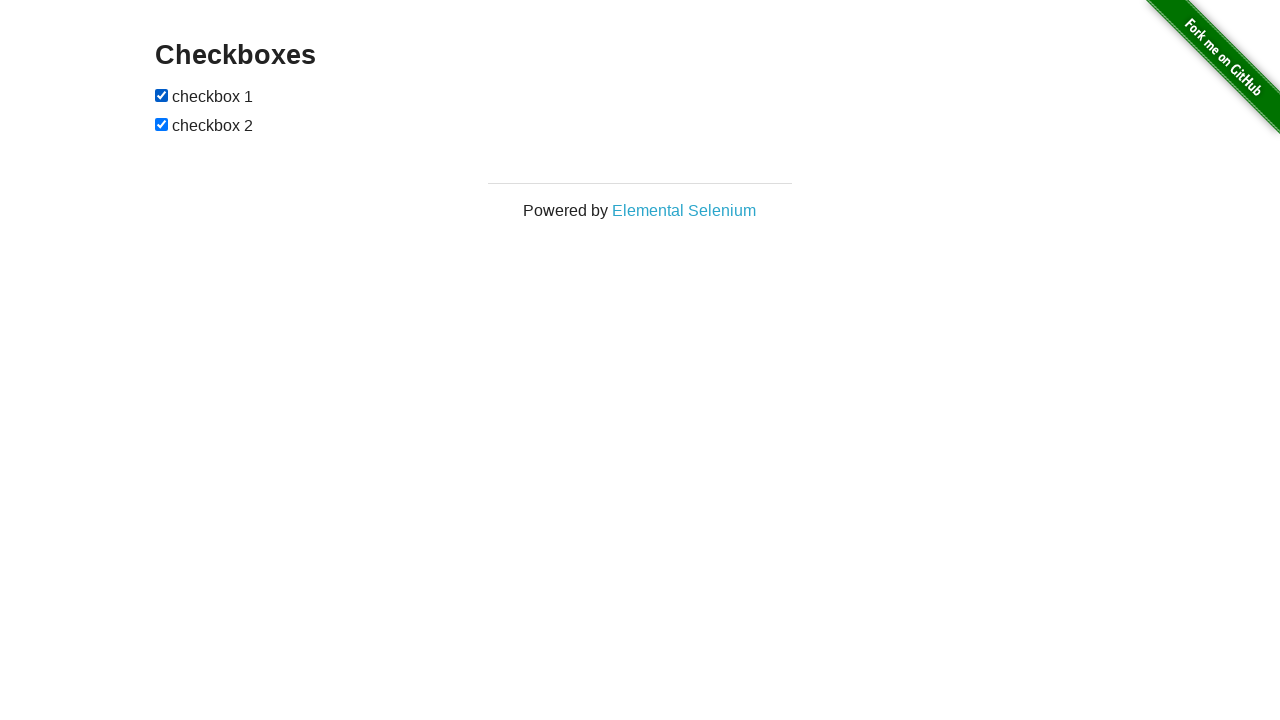

Unchecked the second checkbox at (162, 124) on input[type="checkbox"] >> nth=1
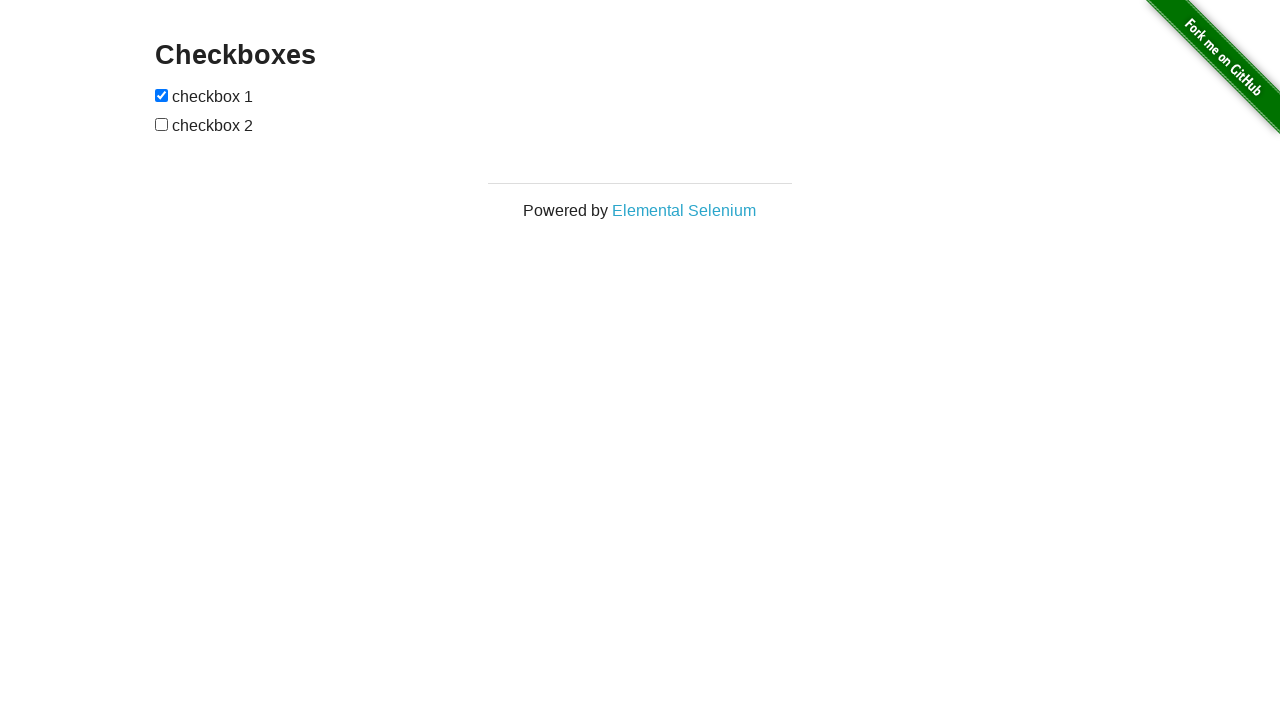

Unchecked the first checkbox at (162, 95) on [type="checkbox"] >> nth=0
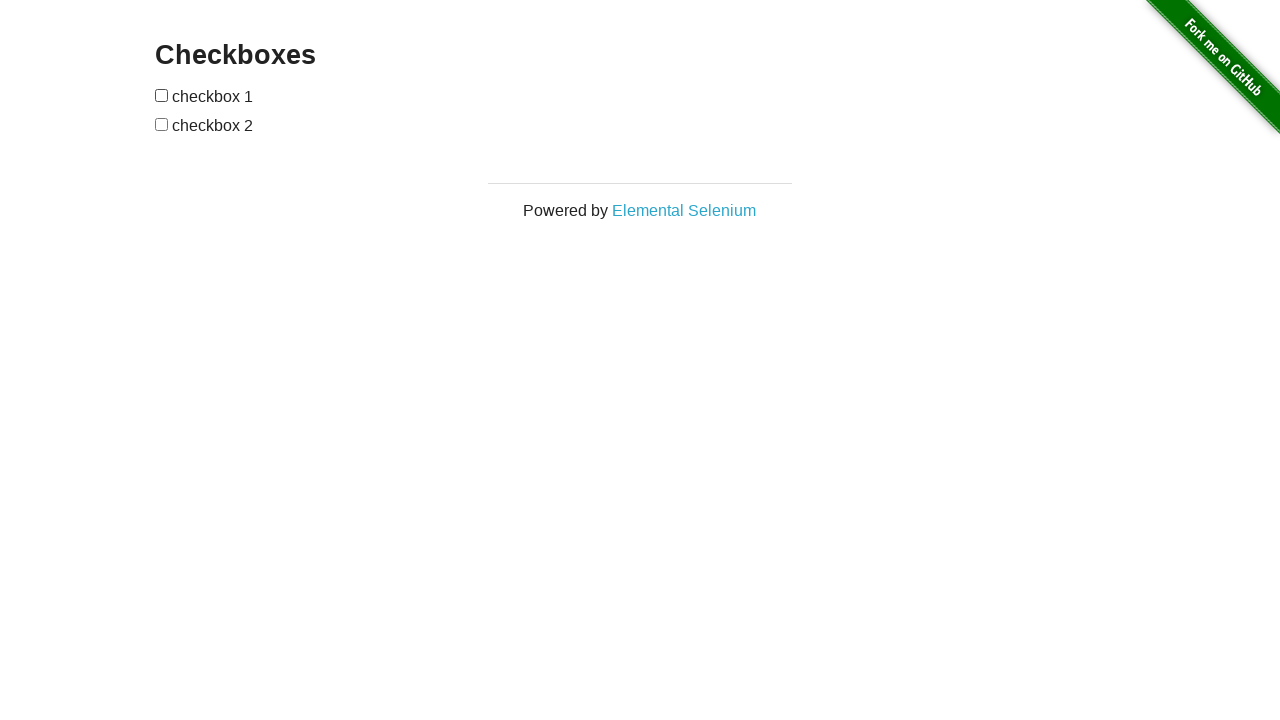

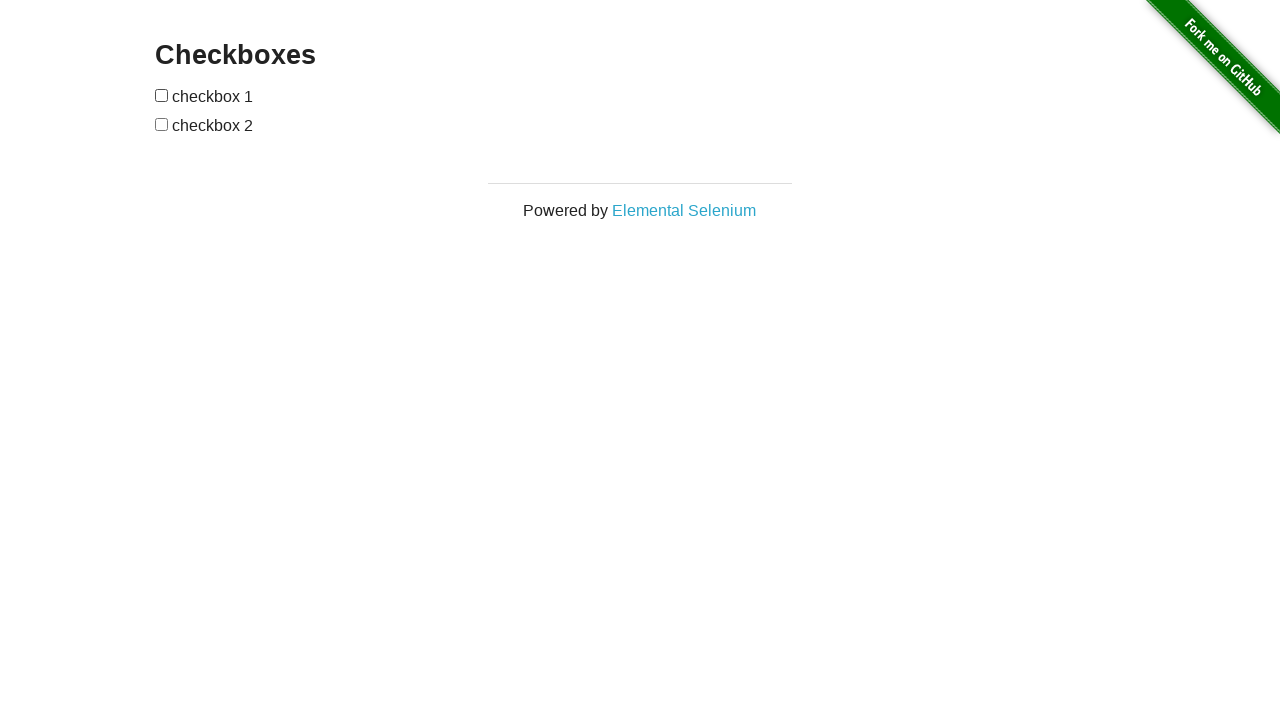